Tests text box form functionality on demoqa.com by filling in full name, email, current address, and permanent address fields, then submitting the form.

Starting URL: https://demoqa.com/text-box

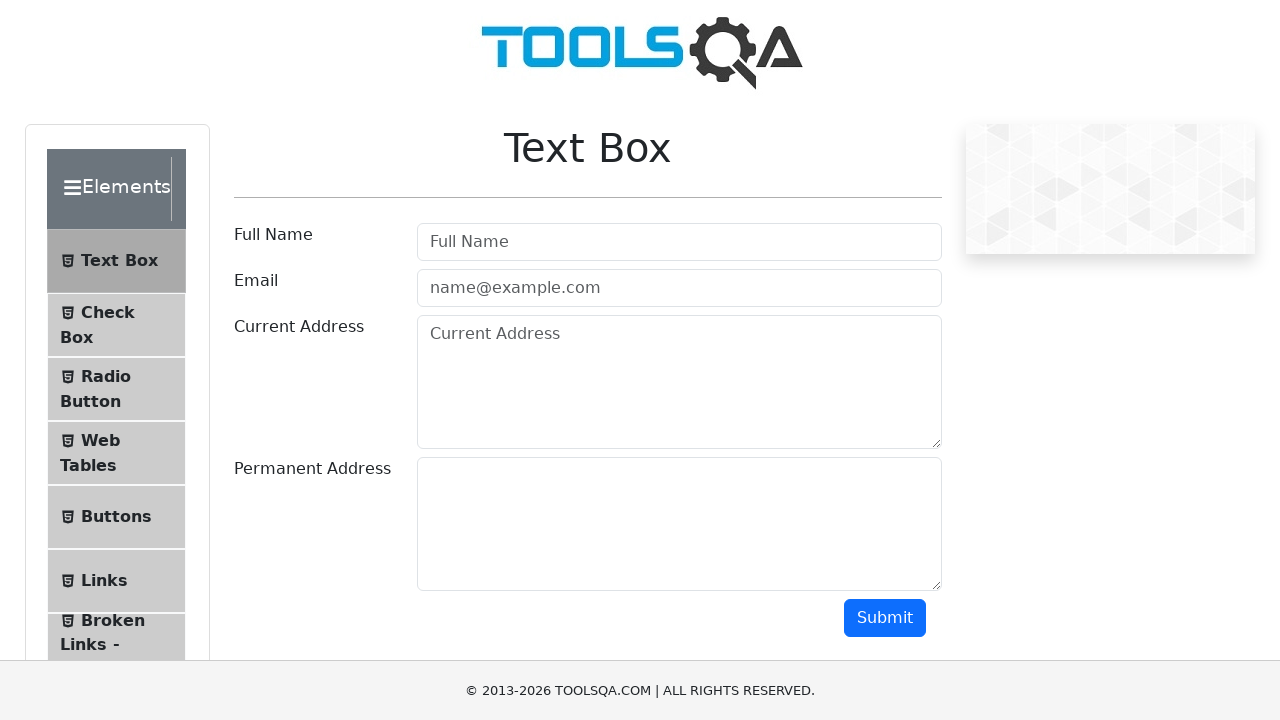

Filled full name field with 'Aftab Mustafa' on #userName
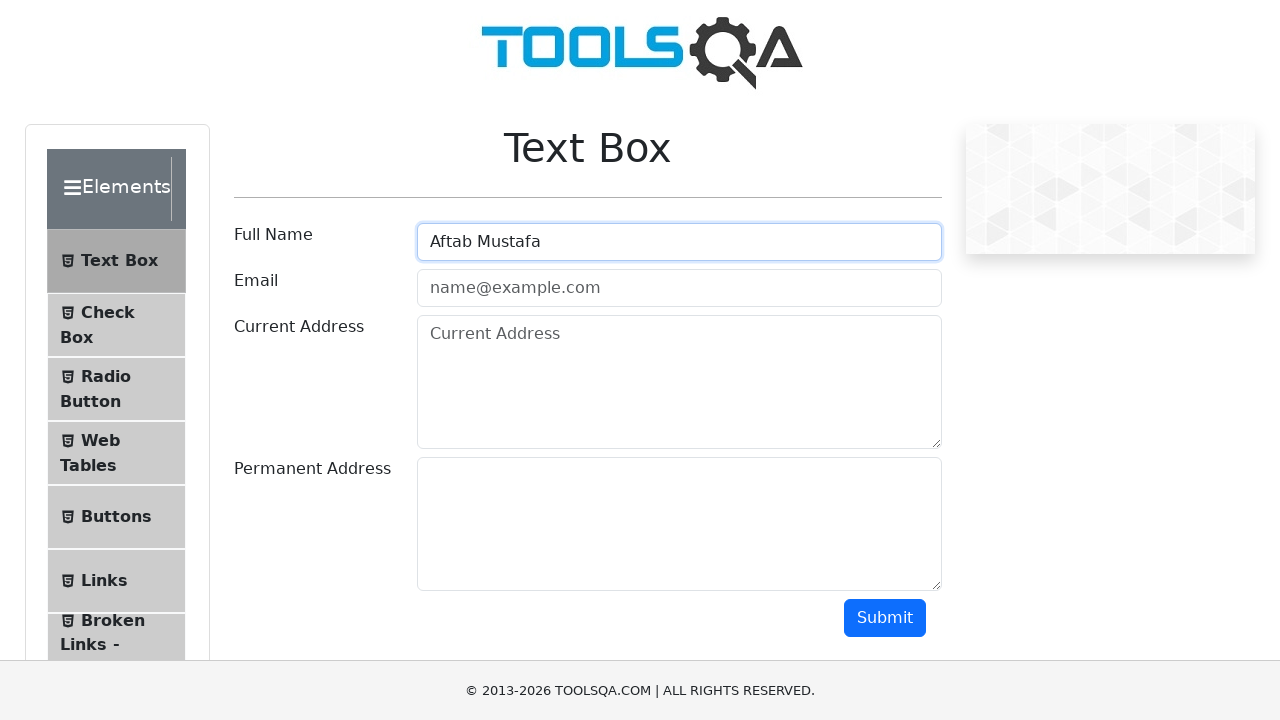

Filled email field with 'email@gmail.com' on #userEmail
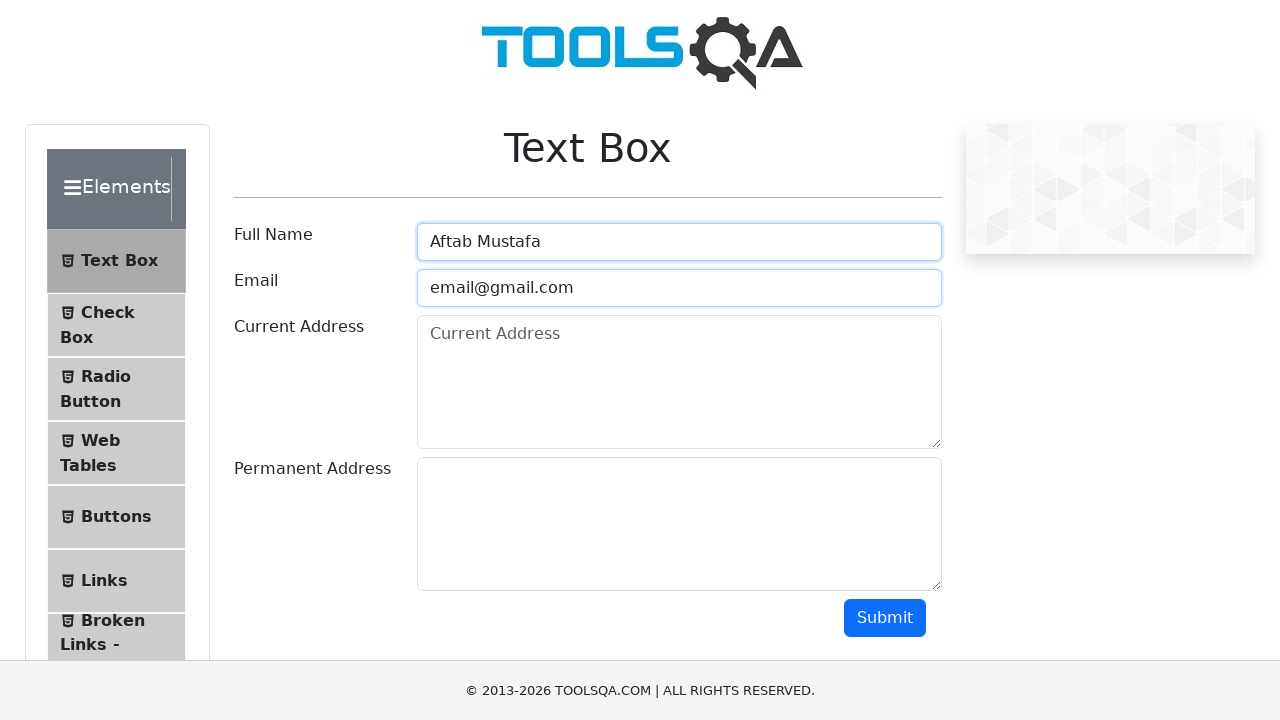

Filled current address field with 'Current Address 1' on #currentAddress
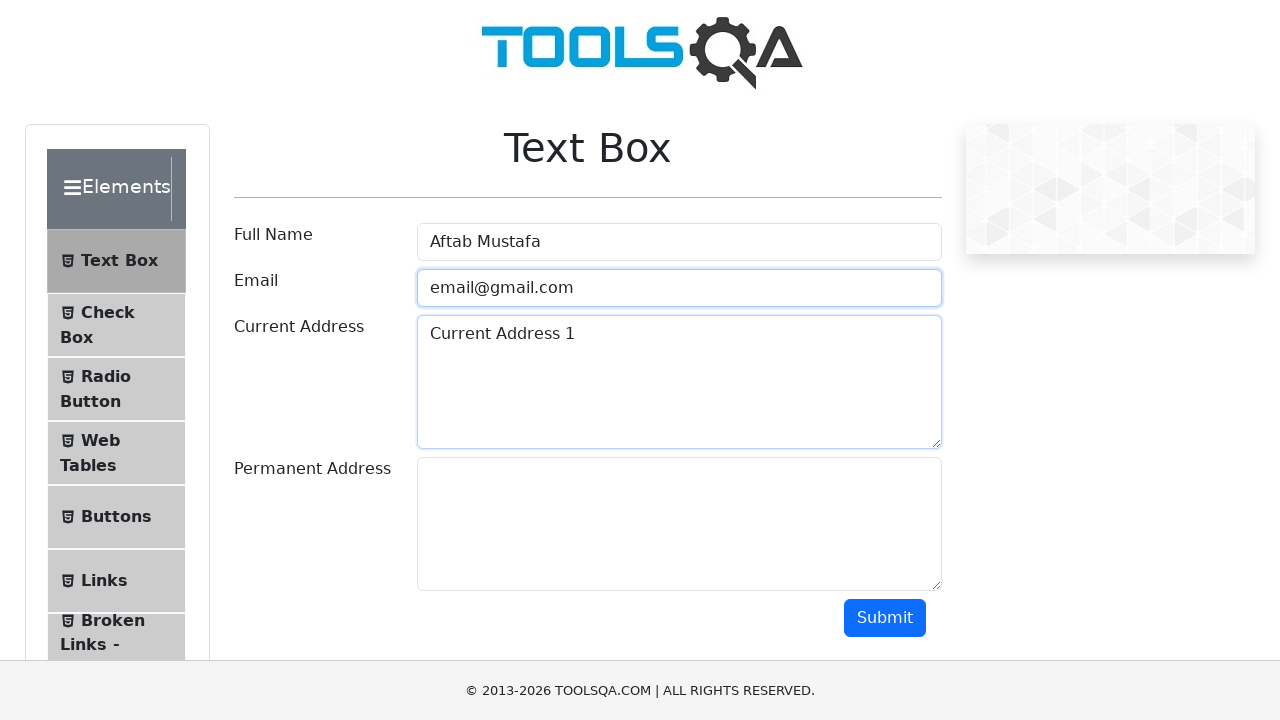

Filled permanent address field with 'Permanent Address 2' on #permanentAddress
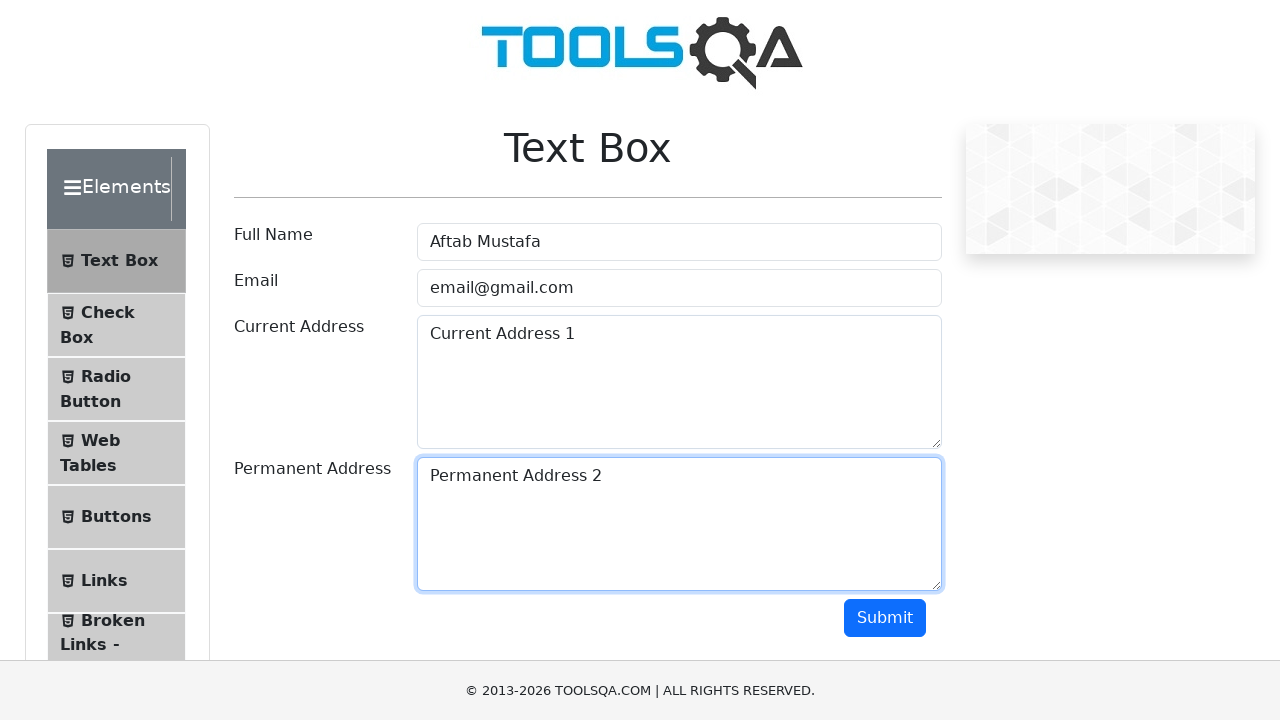

Scrolled down 200px to reveal submit button
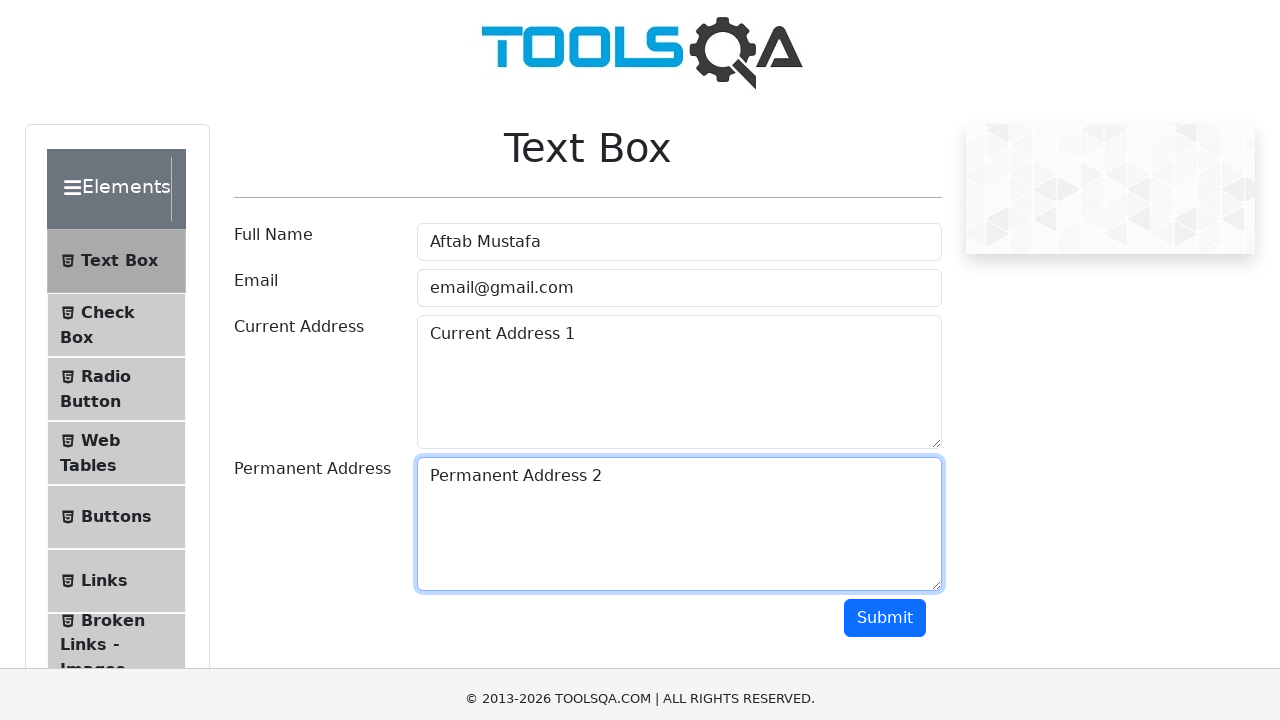

Clicked submit button to submit text box form at (885, 418) on #submit
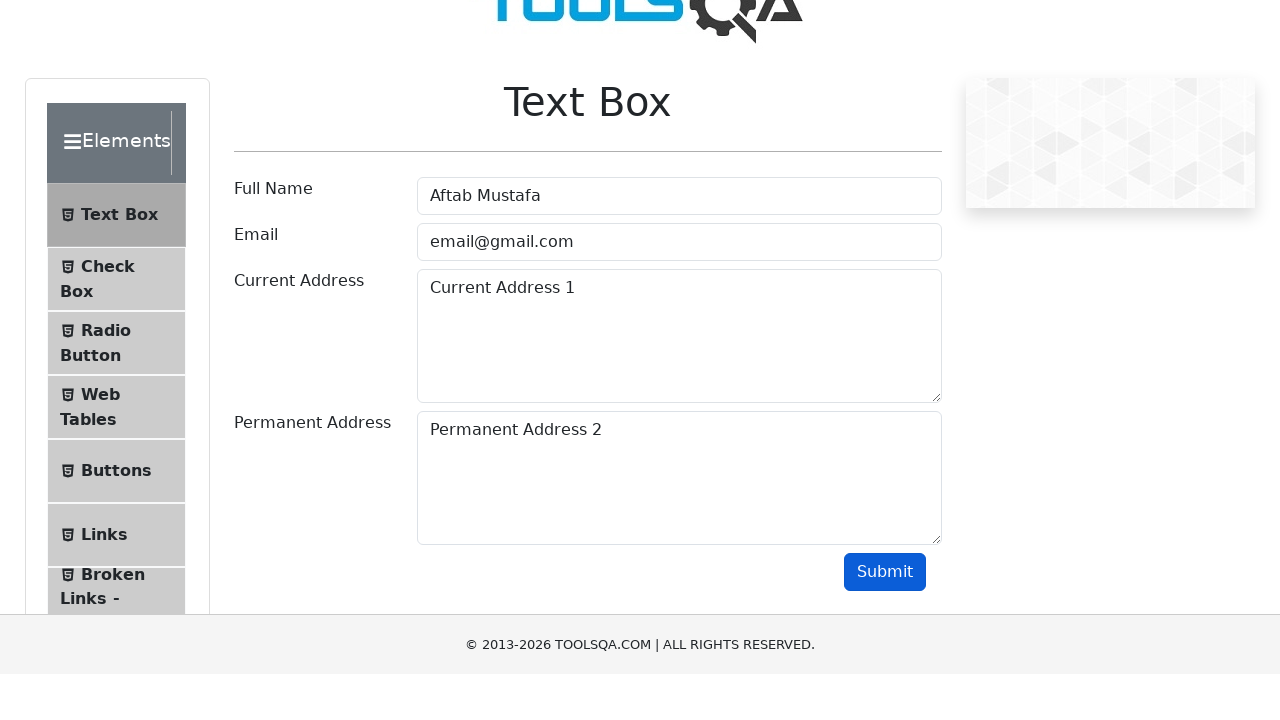

Form submission output appeared on page
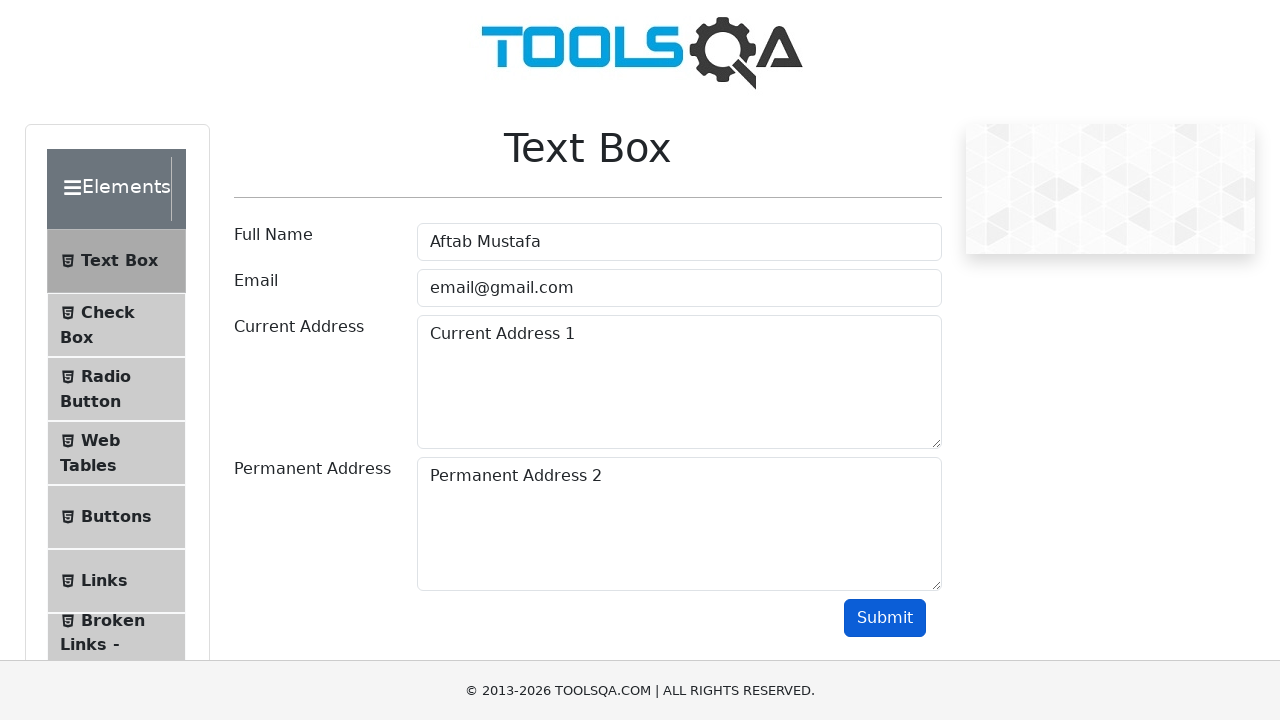

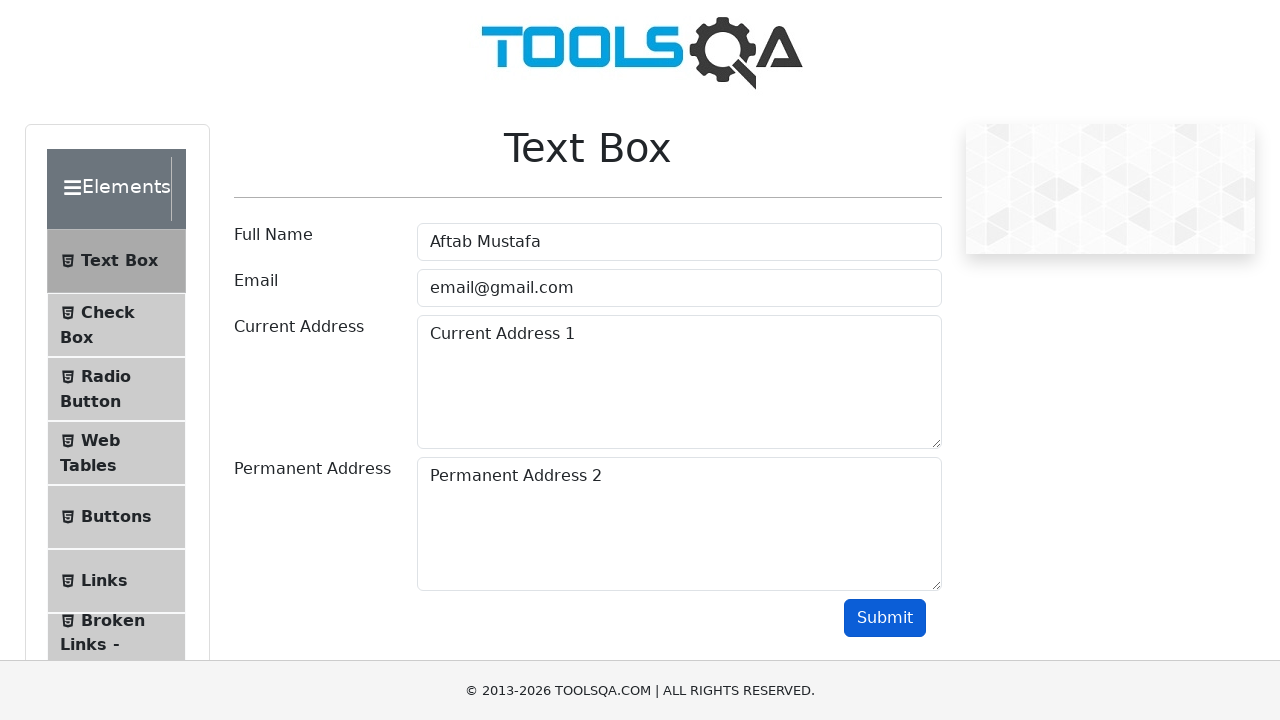